Tests dropdown selection functionality by selecting a car option from a dropdown menu and verifying the selection

Starting URL: https://www.letskodeit.com/practice

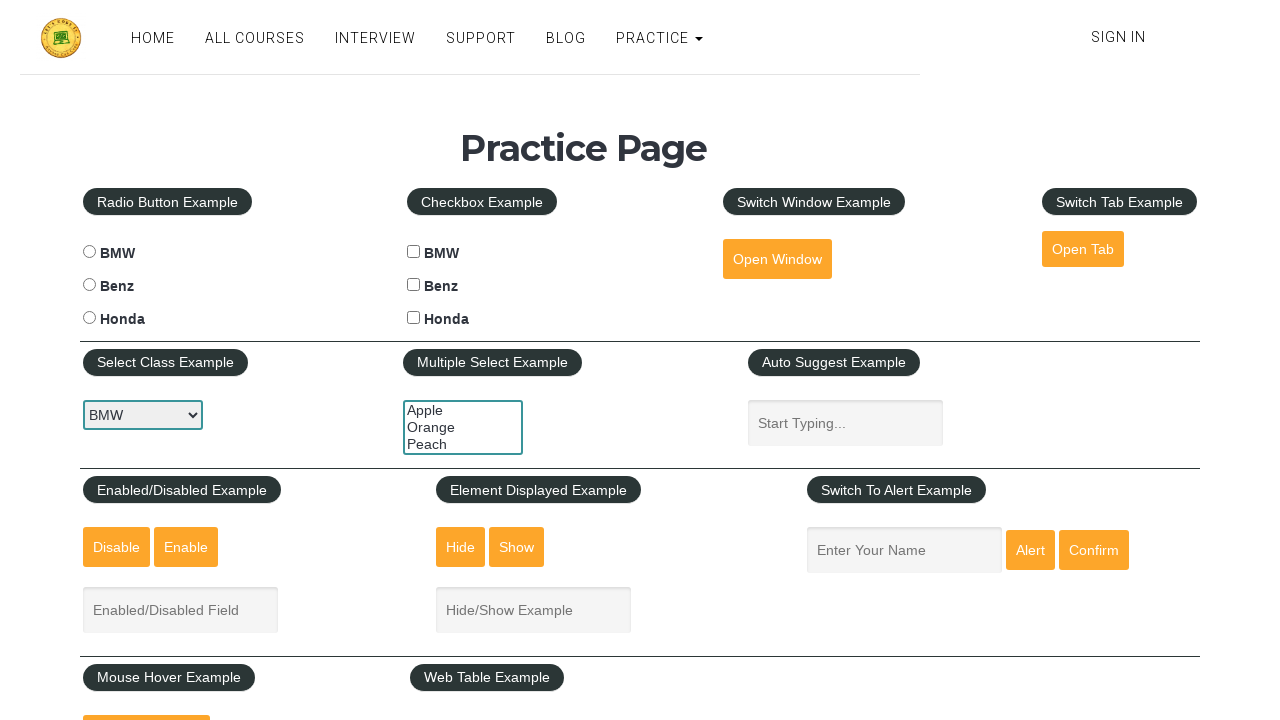

Selected 'Benz' from car dropdown menu on #carselect
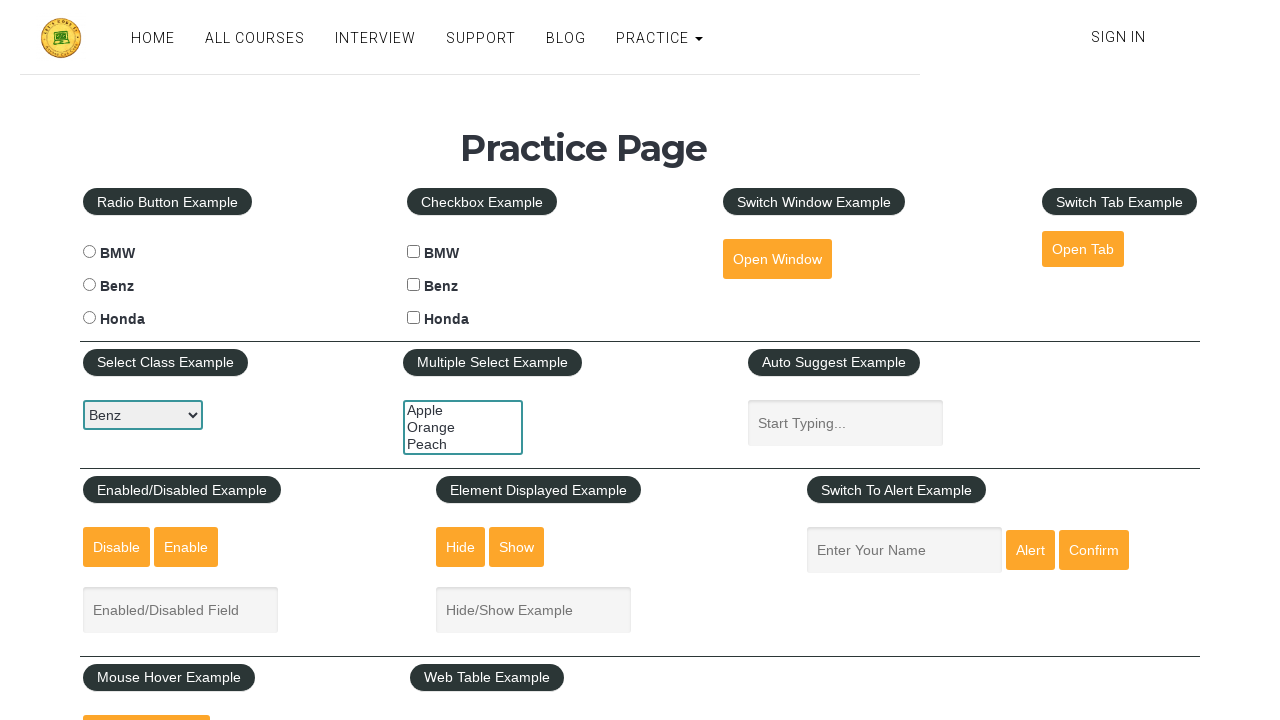

Retrieved selected car value from dropdown
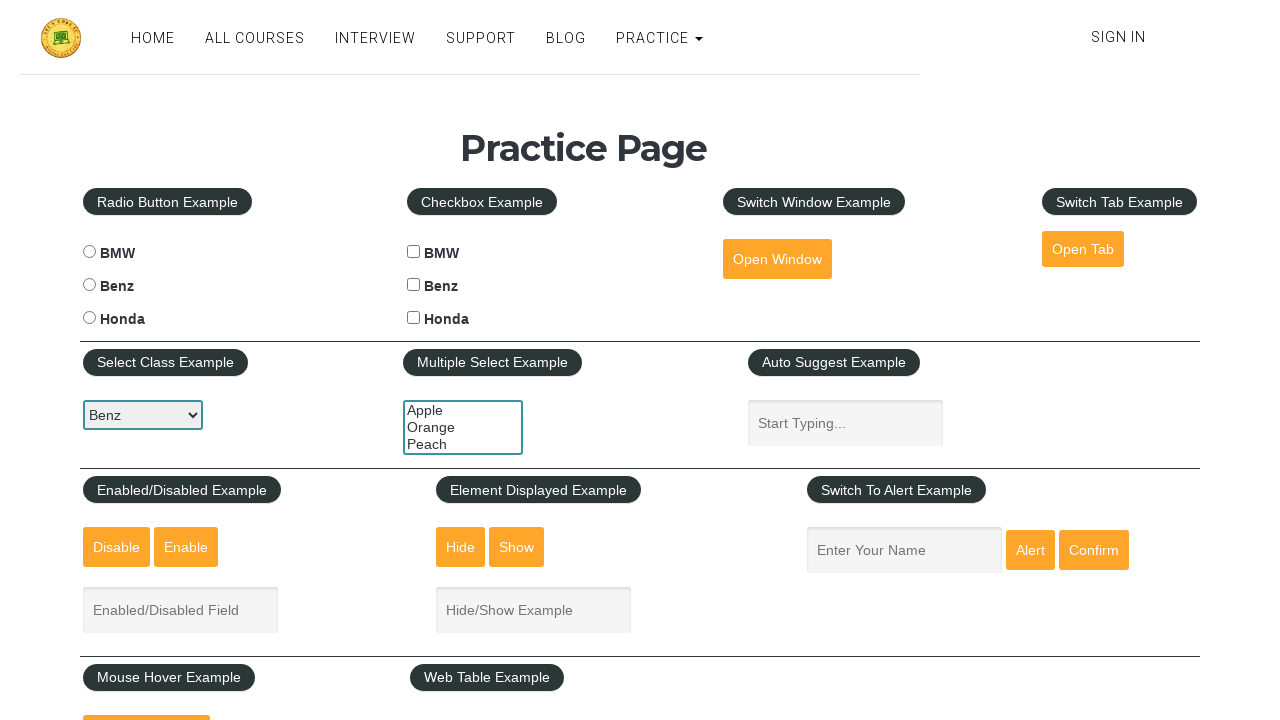

Verified dropdown selection: benz
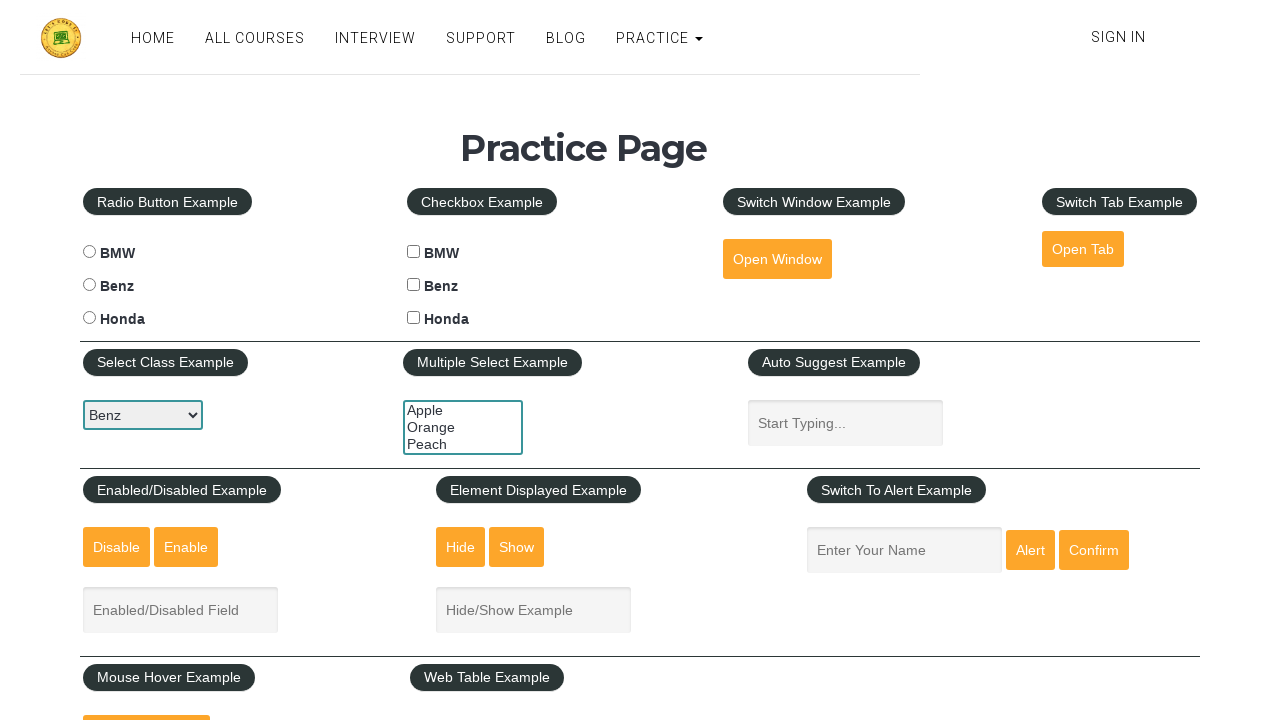

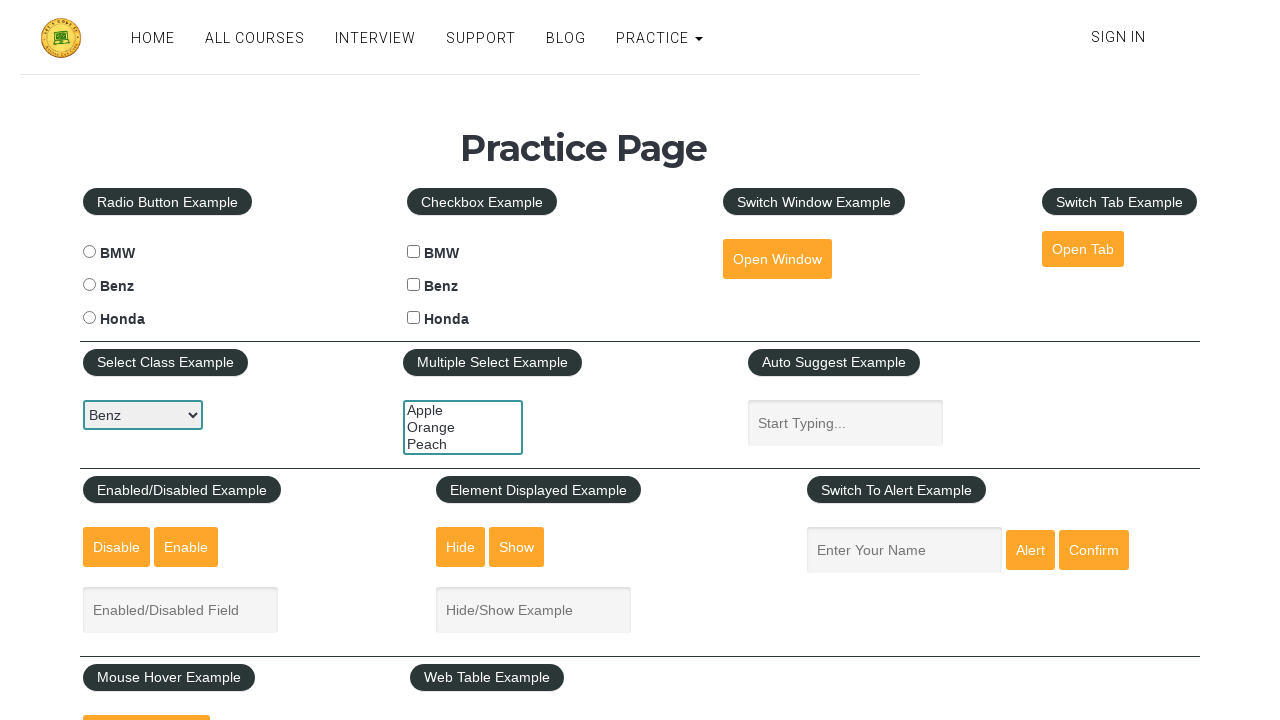